Tests handling of JavaScript simple alert dialogs by clicking a button that triggers an alert, accepting it, and verifying the result message.

Starting URL: https://the-internet.herokuapp.com/javascript_alerts

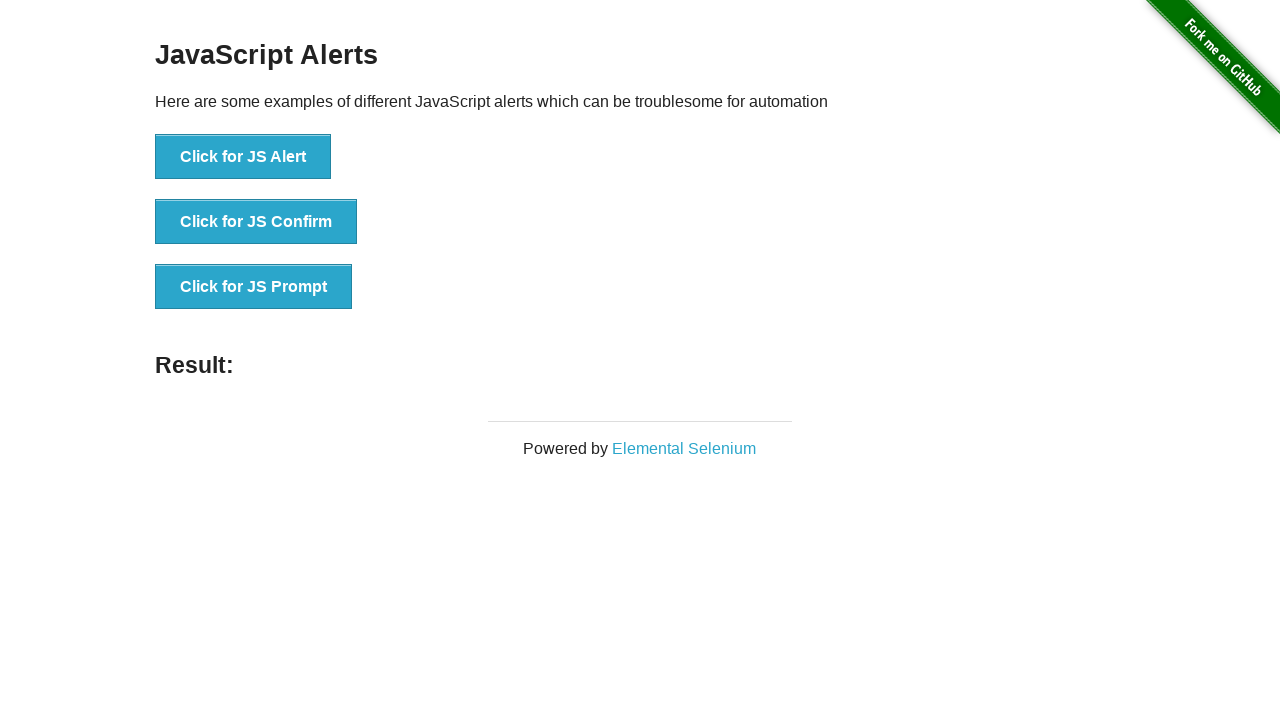

Set up dialog handler for JavaScript alert
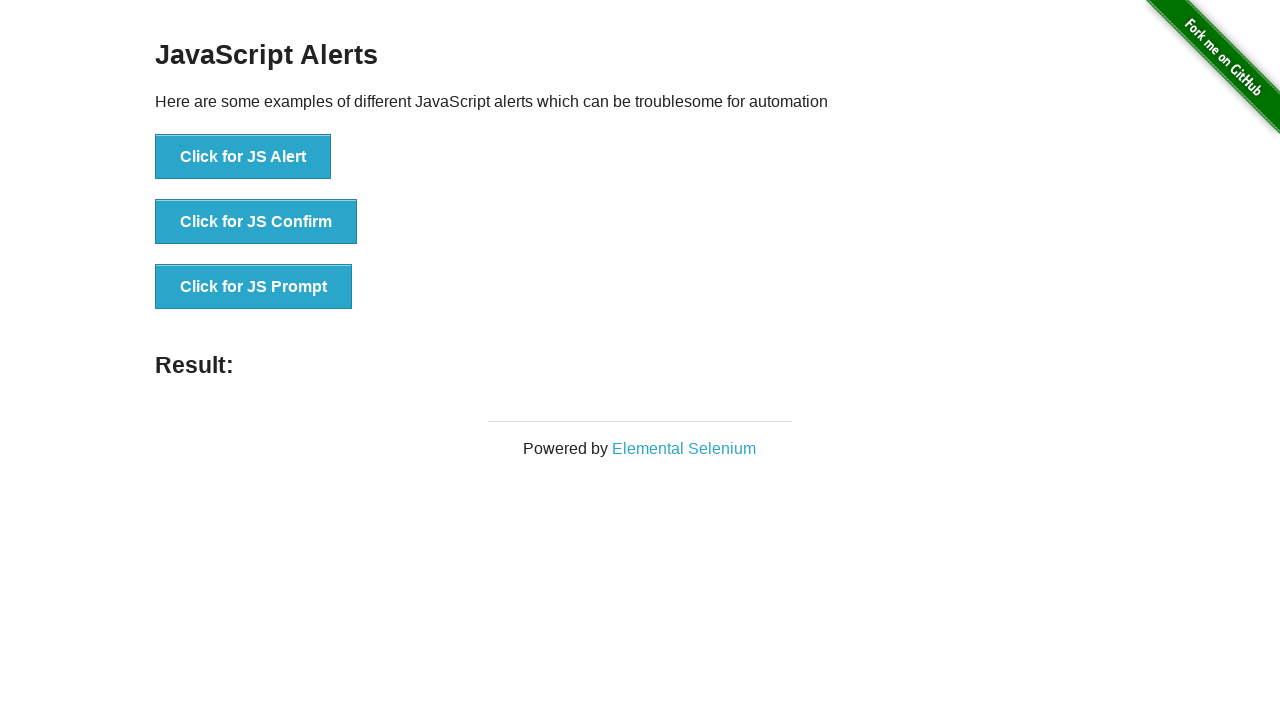

Clicked button to trigger JavaScript alert at (243, 157) on [onclick="jsAlert()"]
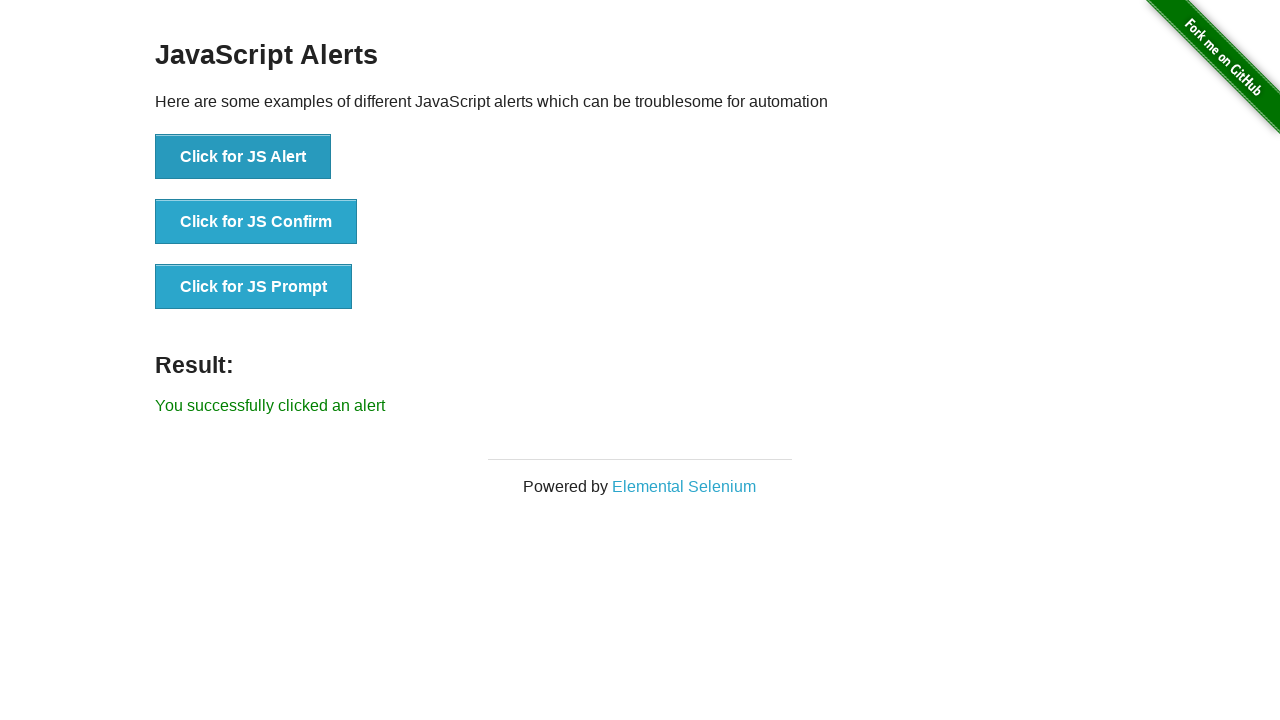

Result element appeared after alert was accepted
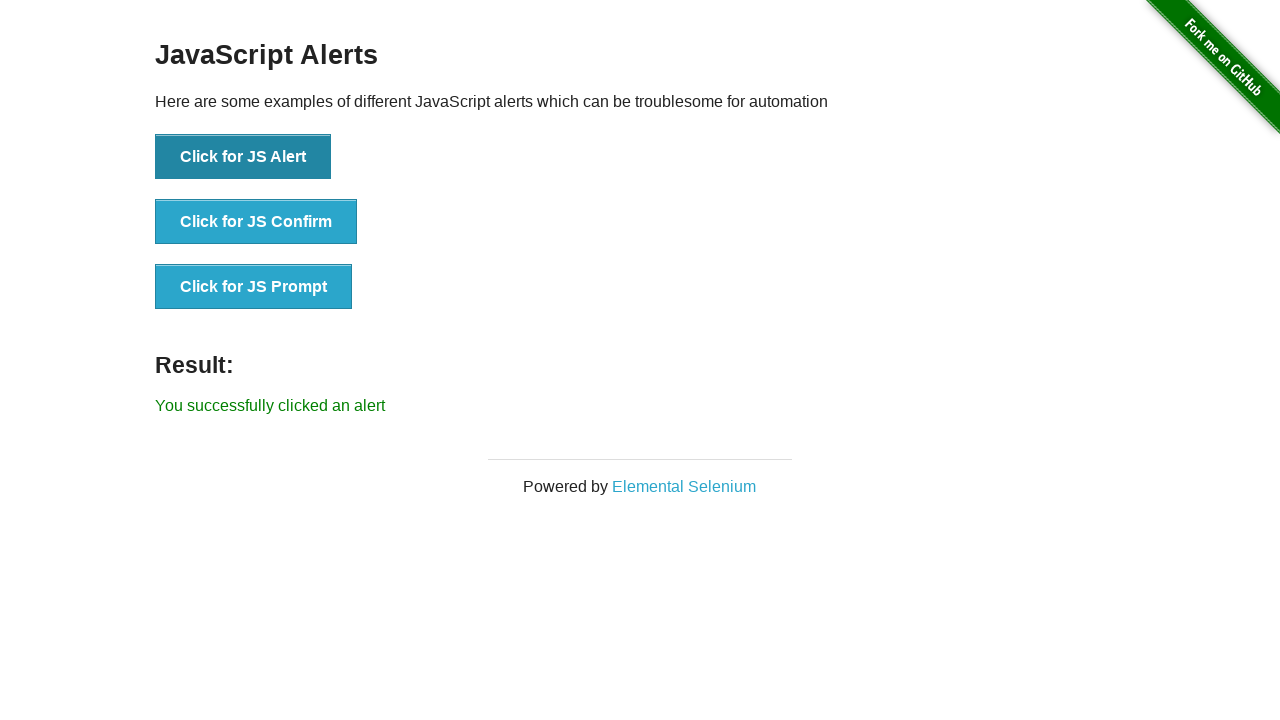

Verified success message: 'You successfully clicked an alert'
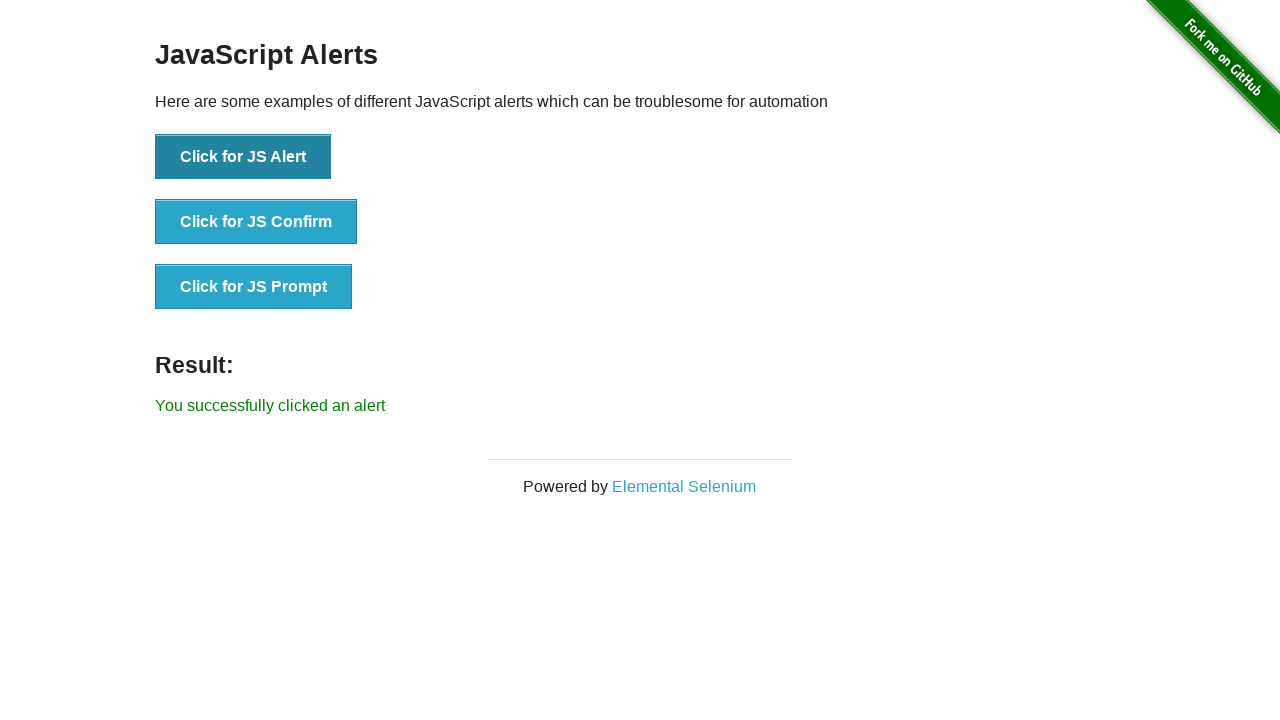

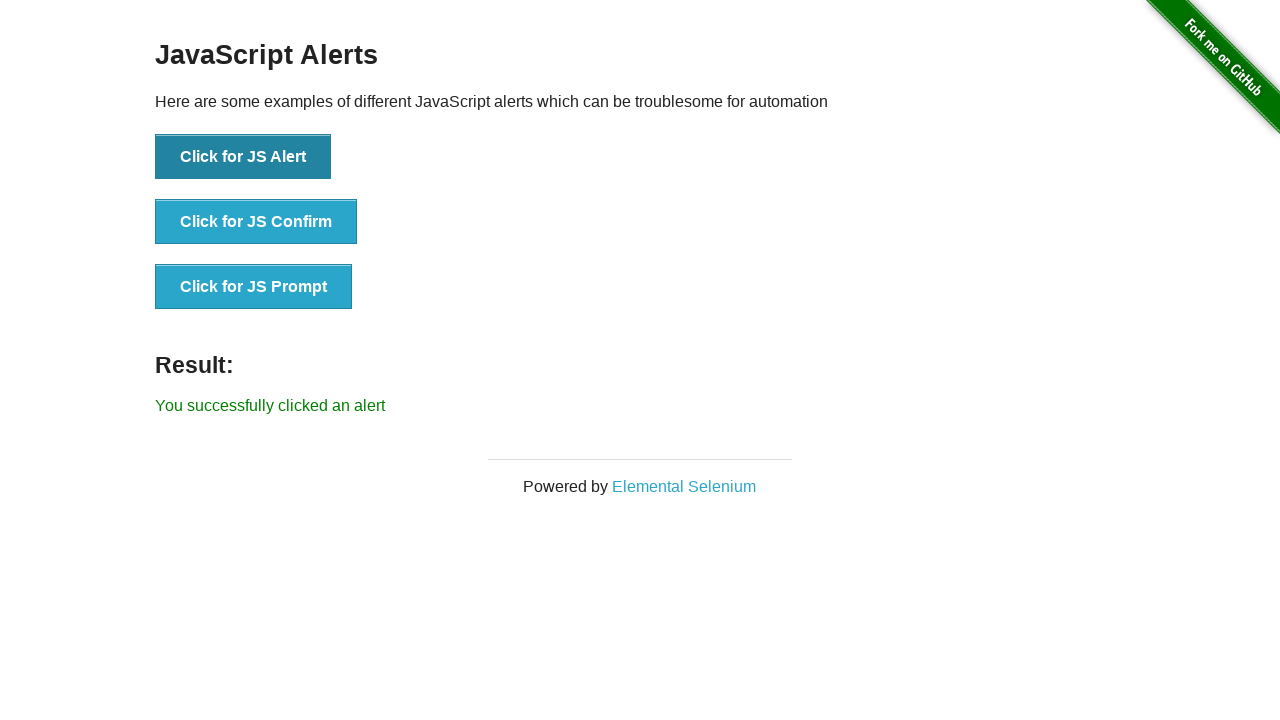